Verifies that the Tesla website title matches the expected text

Starting URL: https://www.tesla.com/

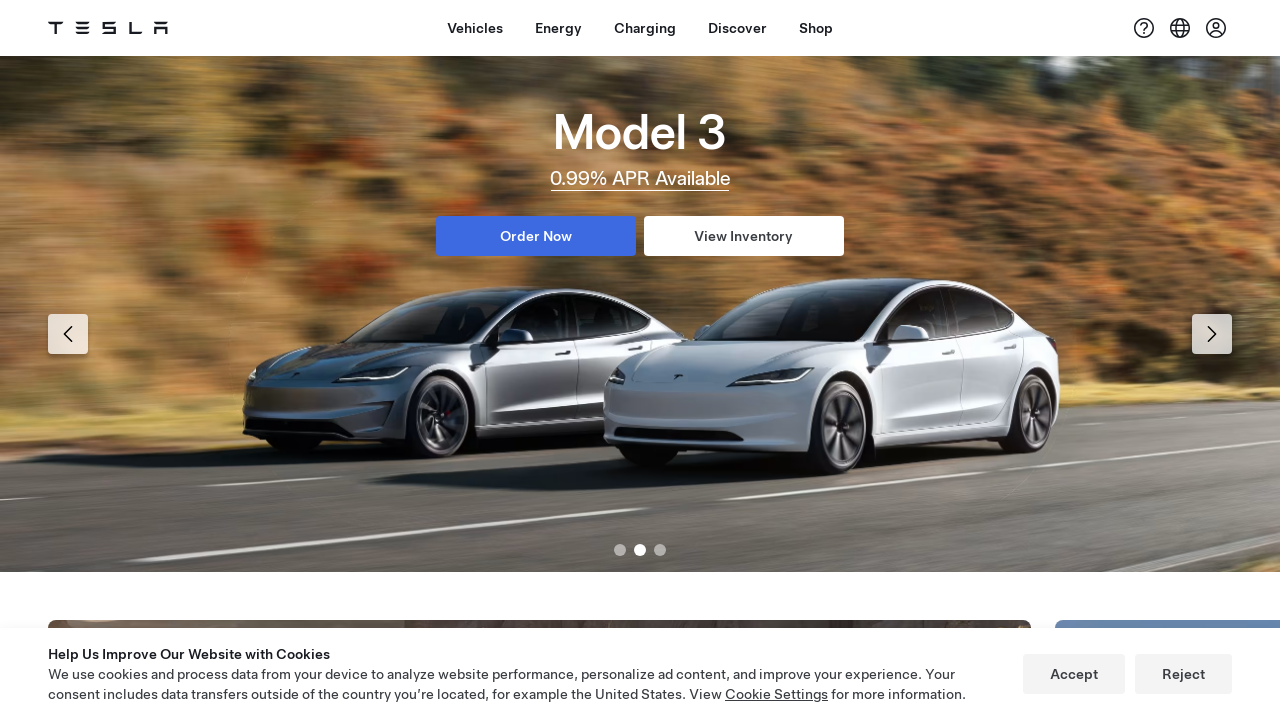

Retrieved page title
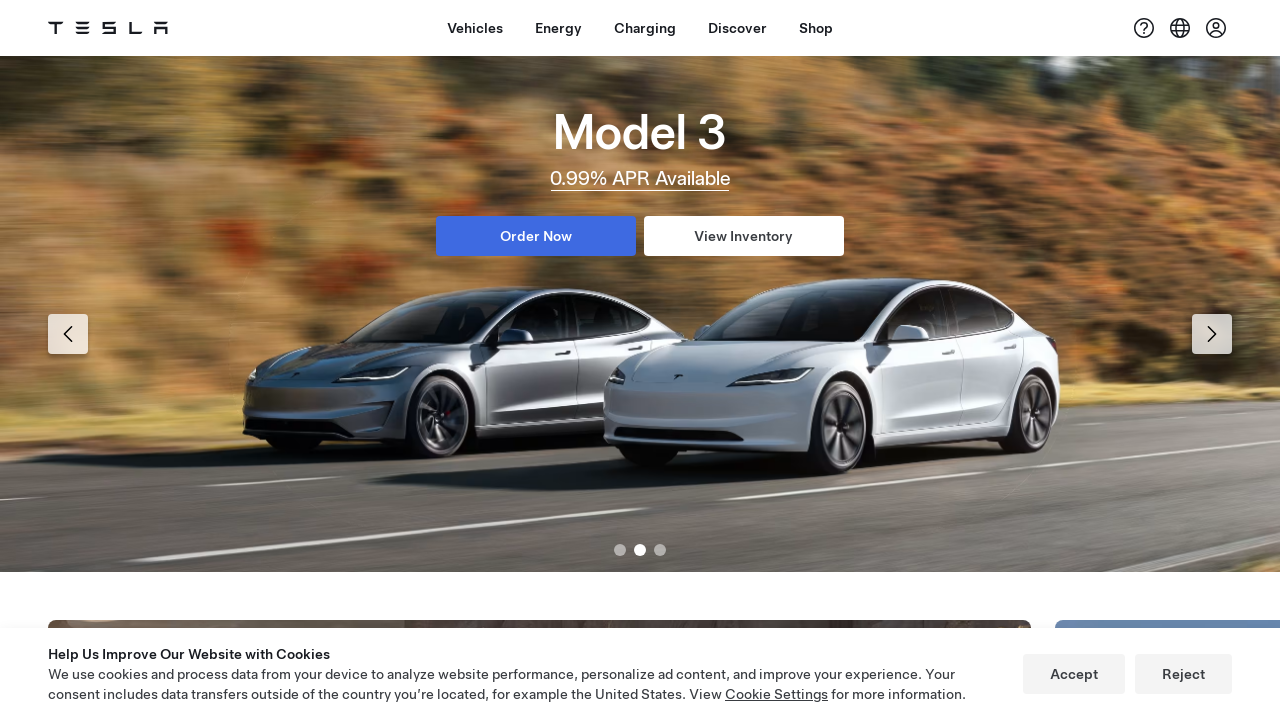

Verified page title matches expected text 'Electric Cars, Solar & Clean Energy | Tesla'
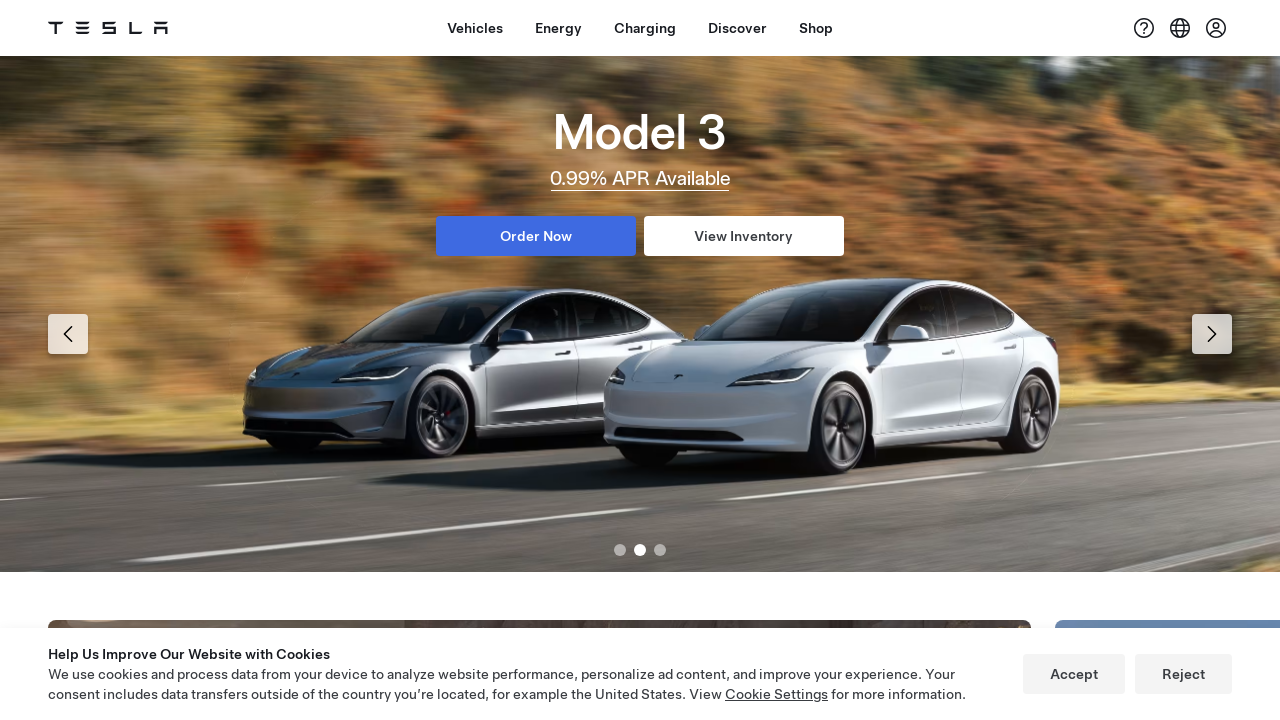

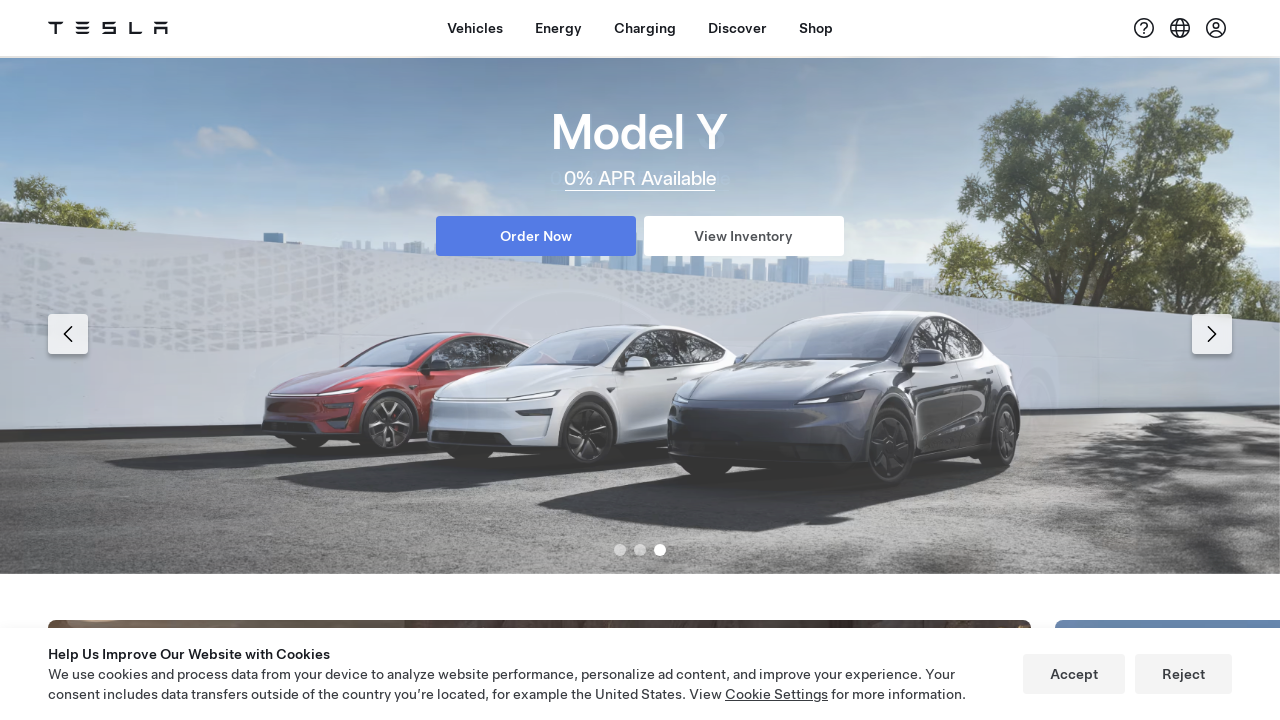